Tests the add/remove elements functionality by clicking the "Add Element" button 5 times and verifying that Delete buttons are created

Starting URL: http://the-internet.herokuapp.com/add_remove_elements/

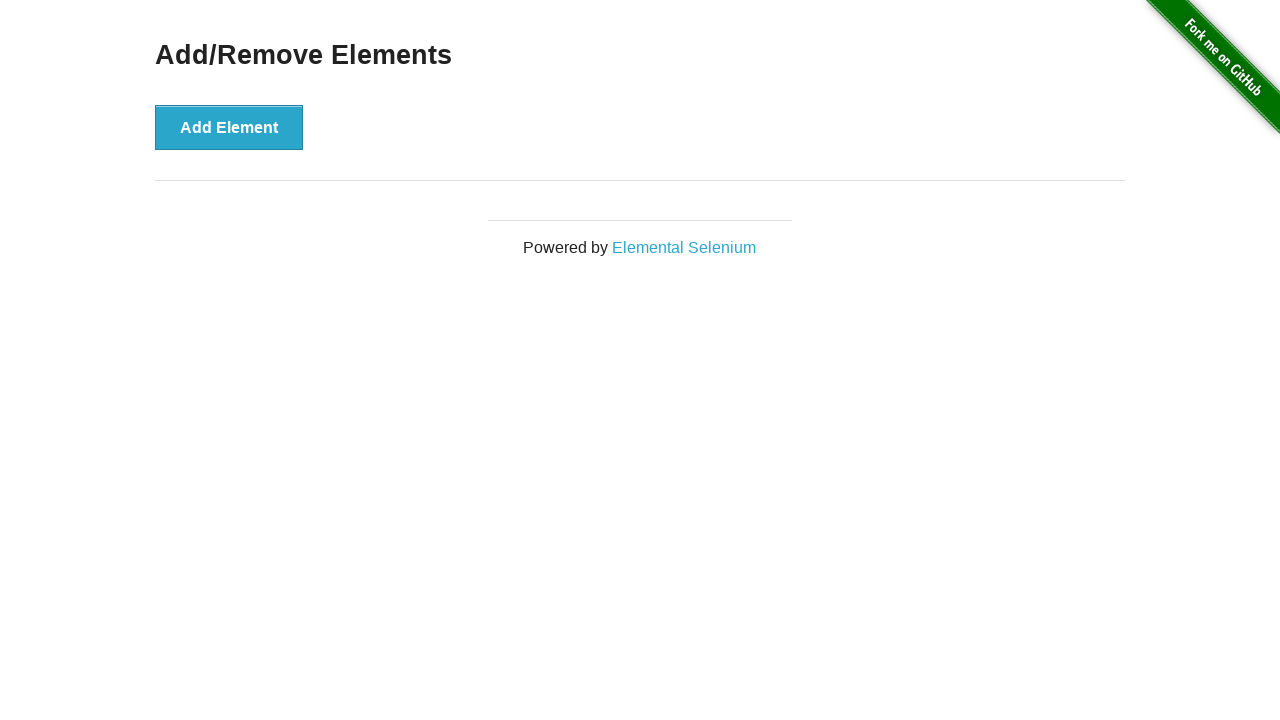

Navigated to add/remove elements page
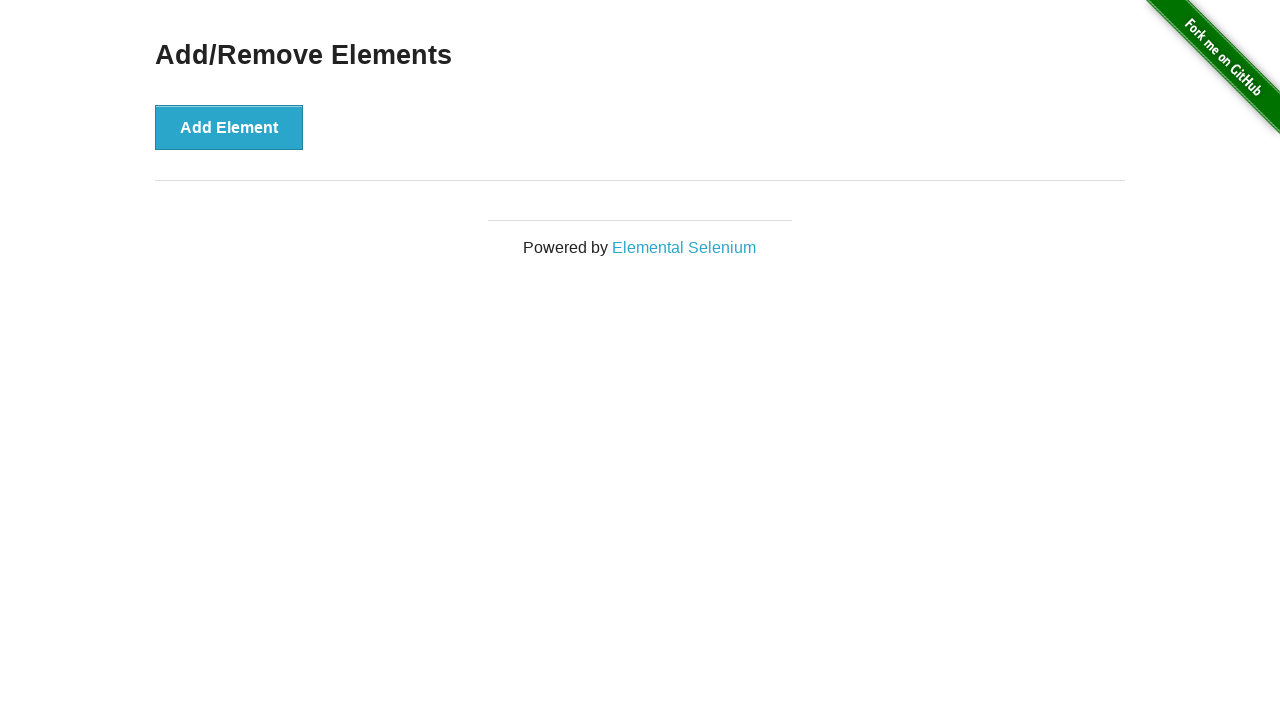

Clicked 'Add Element' button at (229, 127) on [onclick="addElement()"]
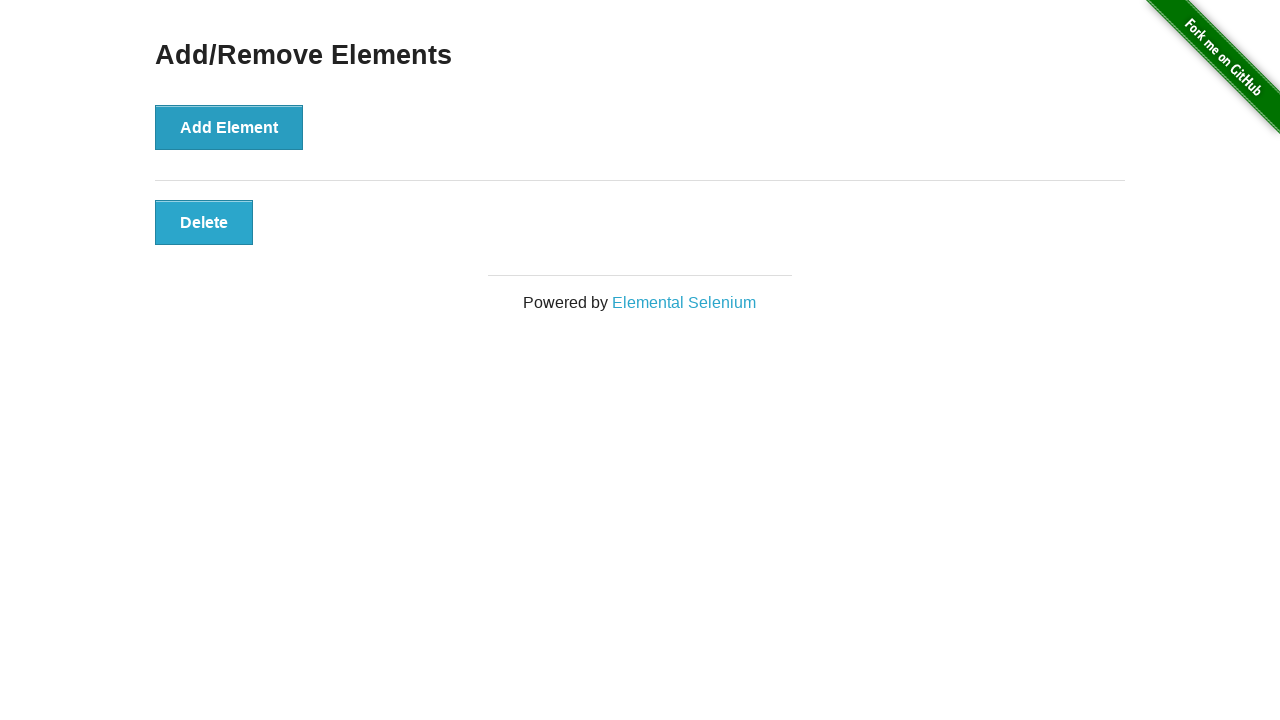

Clicked 'Add Element' button at (229, 127) on [onclick="addElement()"]
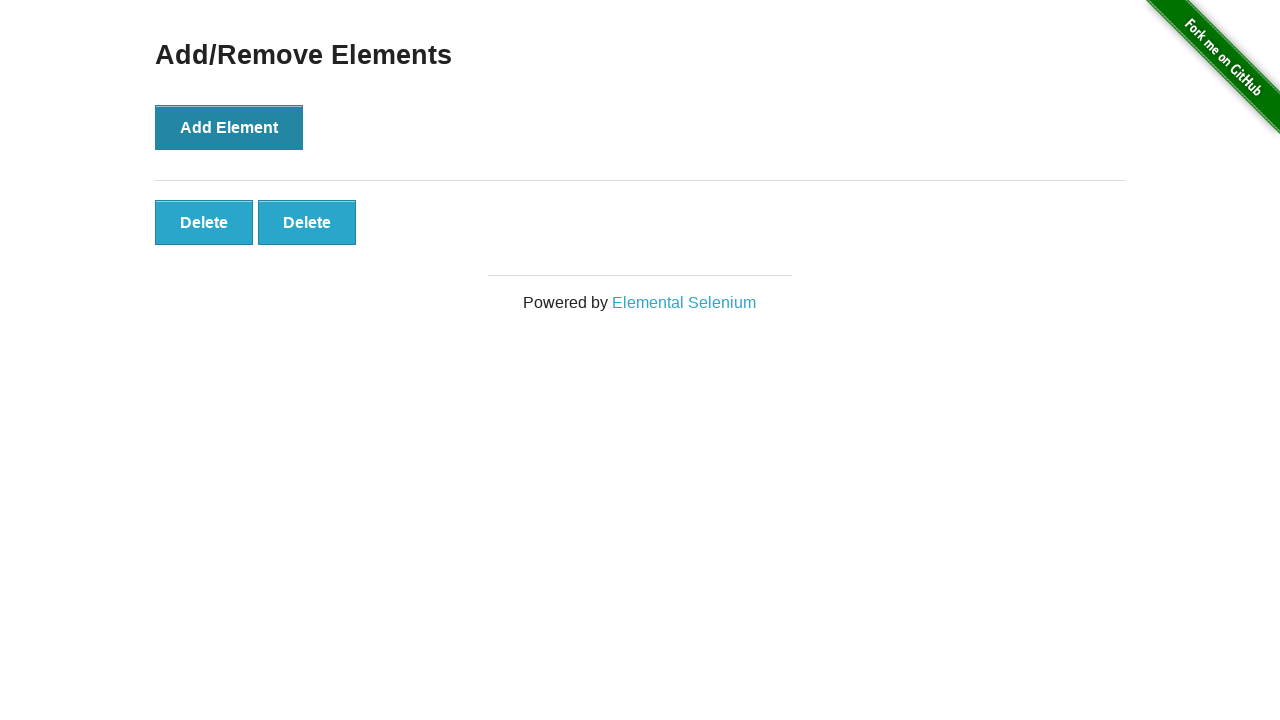

Clicked 'Add Element' button at (229, 127) on [onclick="addElement()"]
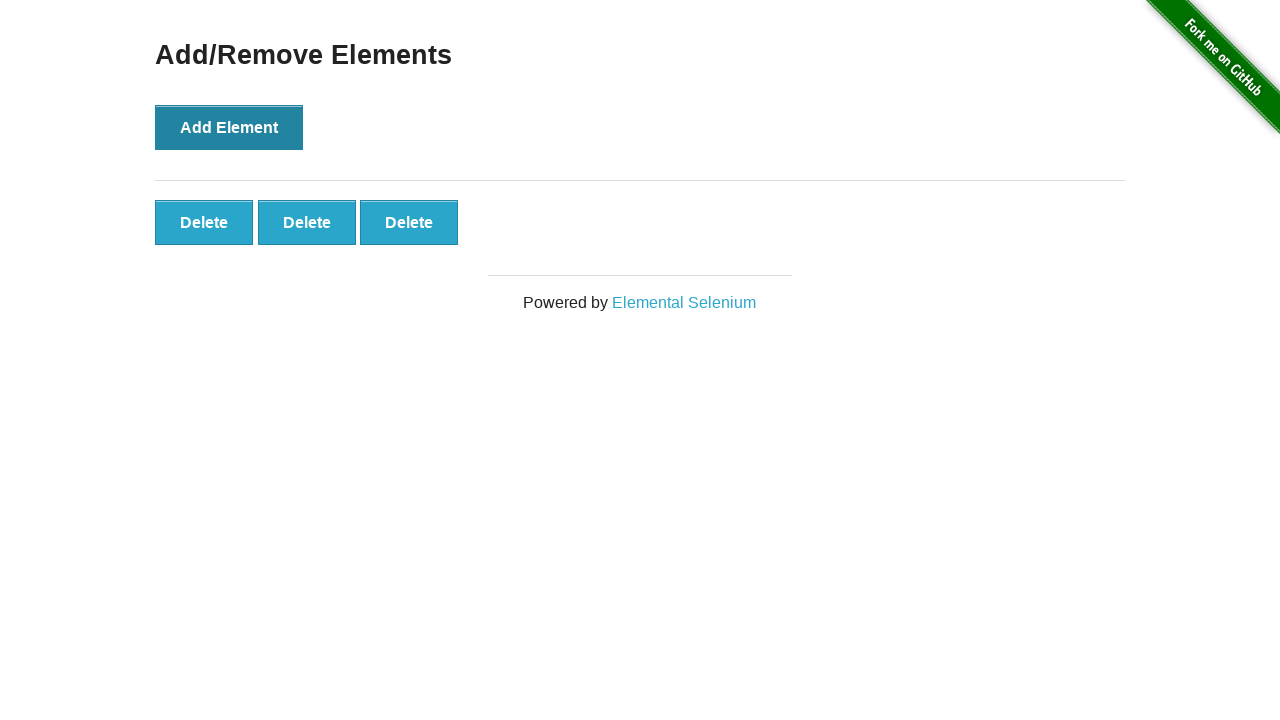

Clicked 'Add Element' button at (229, 127) on [onclick="addElement()"]
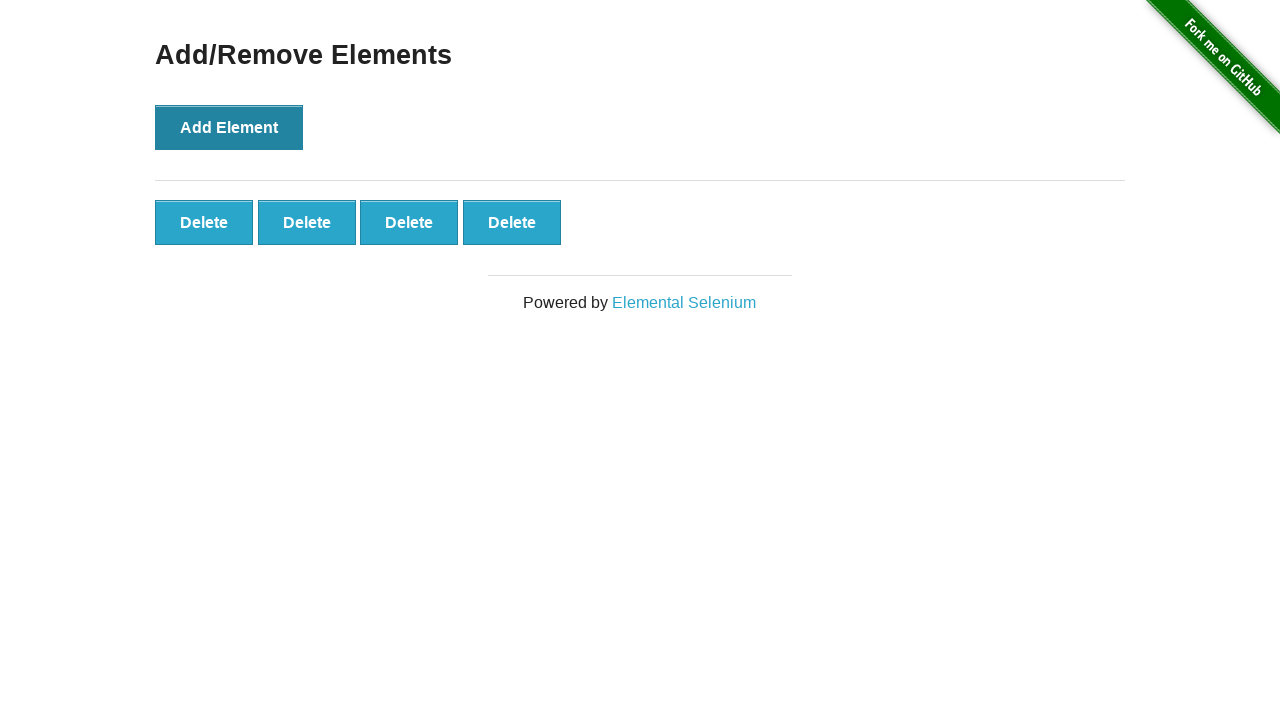

Clicked 'Add Element' button at (229, 127) on [onclick="addElement()"]
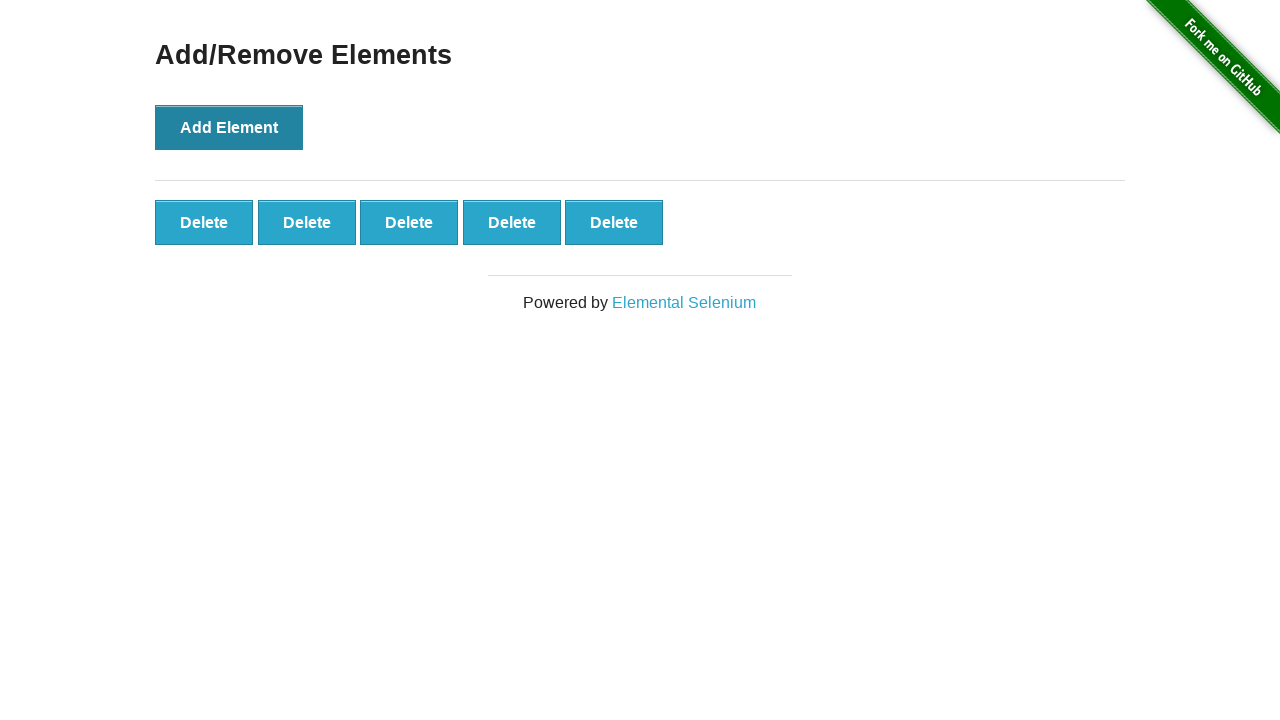

Delete buttons loaded on page
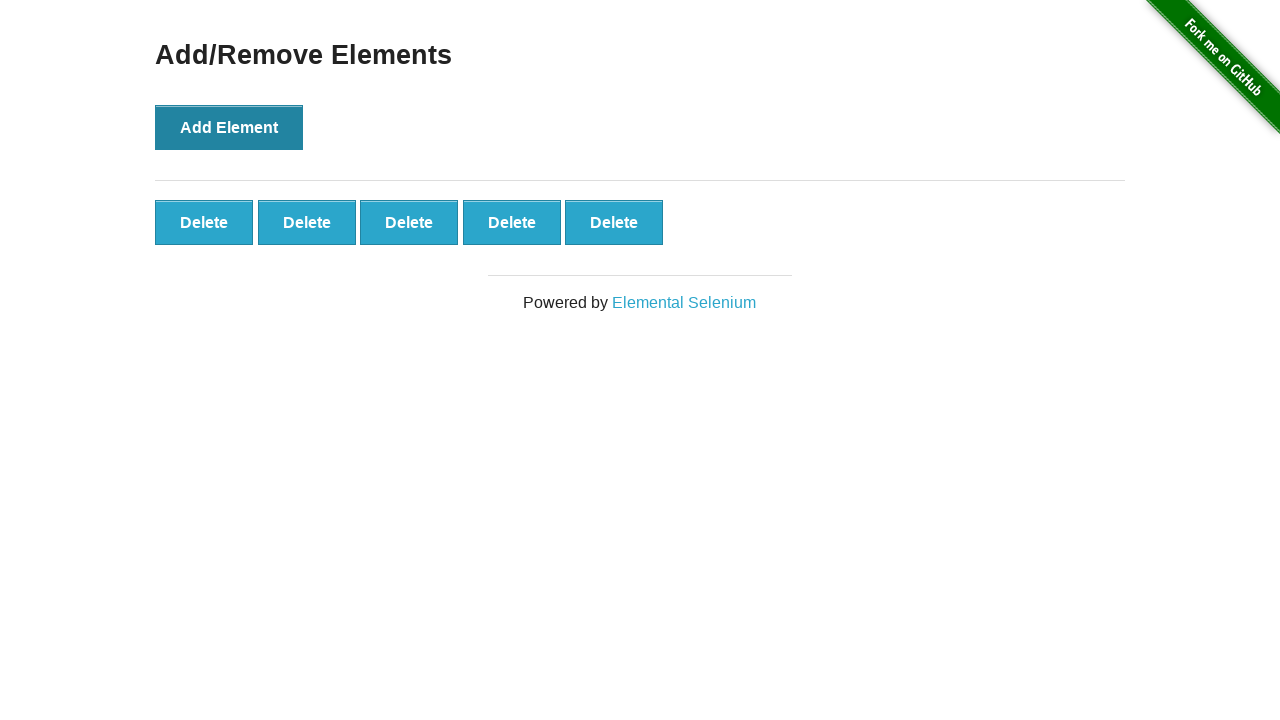

Located all Delete buttons
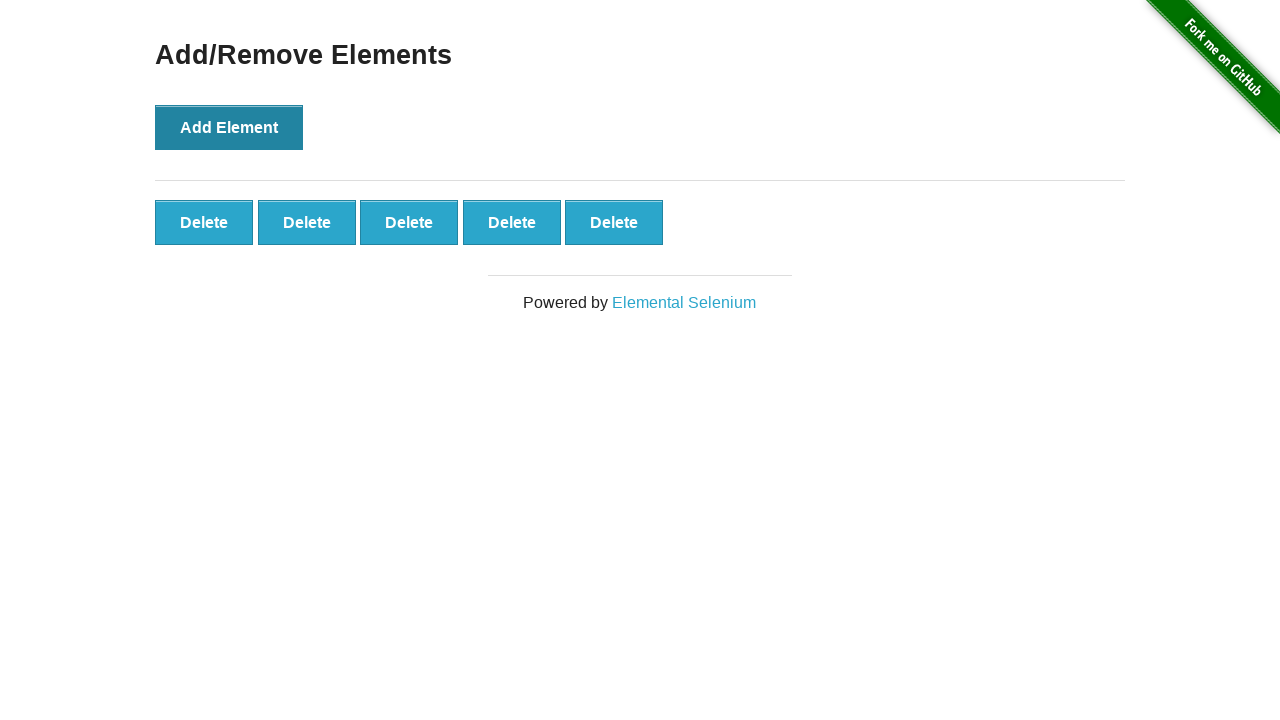

Verified that 5 Delete buttons were created
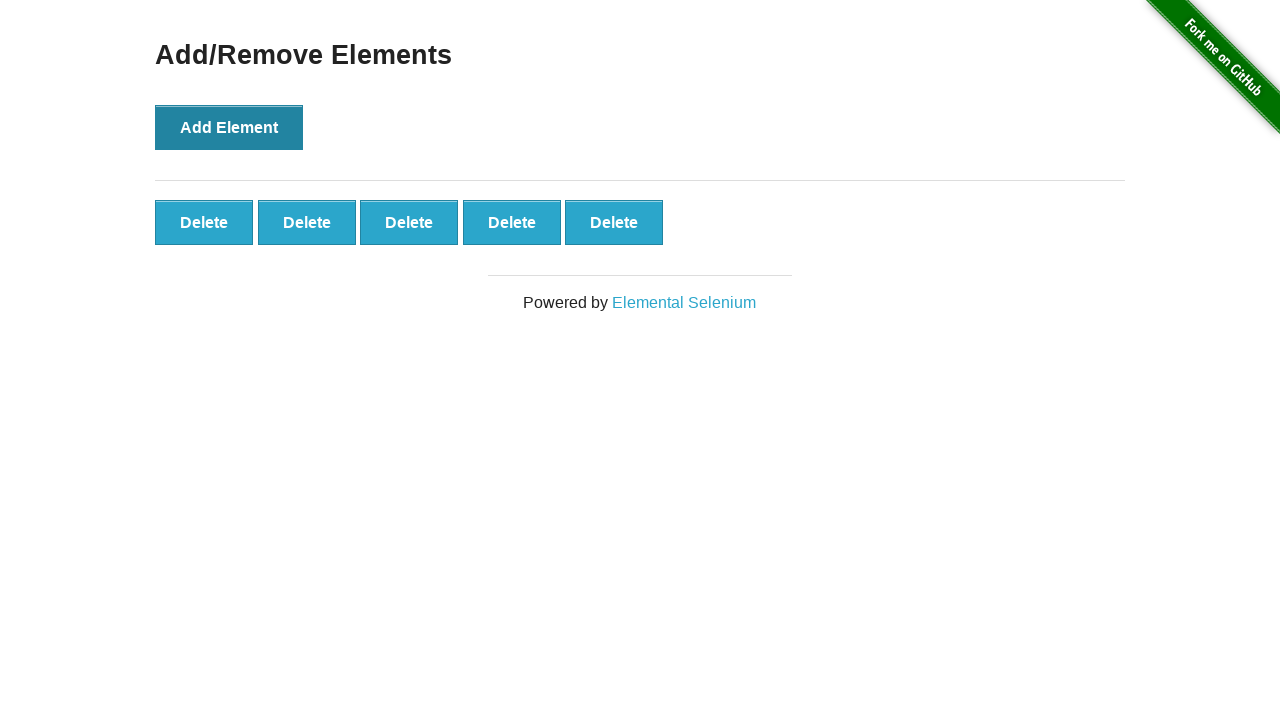

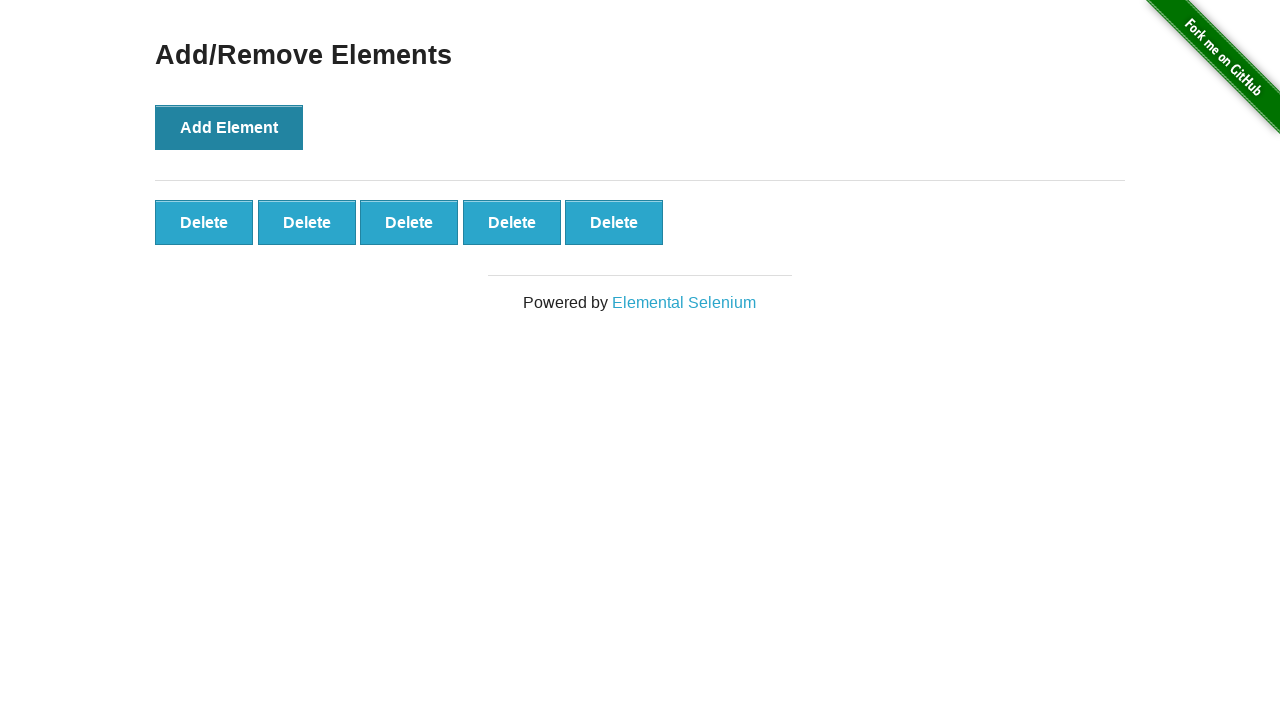